Tests dropdown functionality by accessing a dropdown element and verifying that its options can be retrieved, demonstrating interaction with a select element on the page

Starting URL: https://testautomationpractice.blogspot.com/

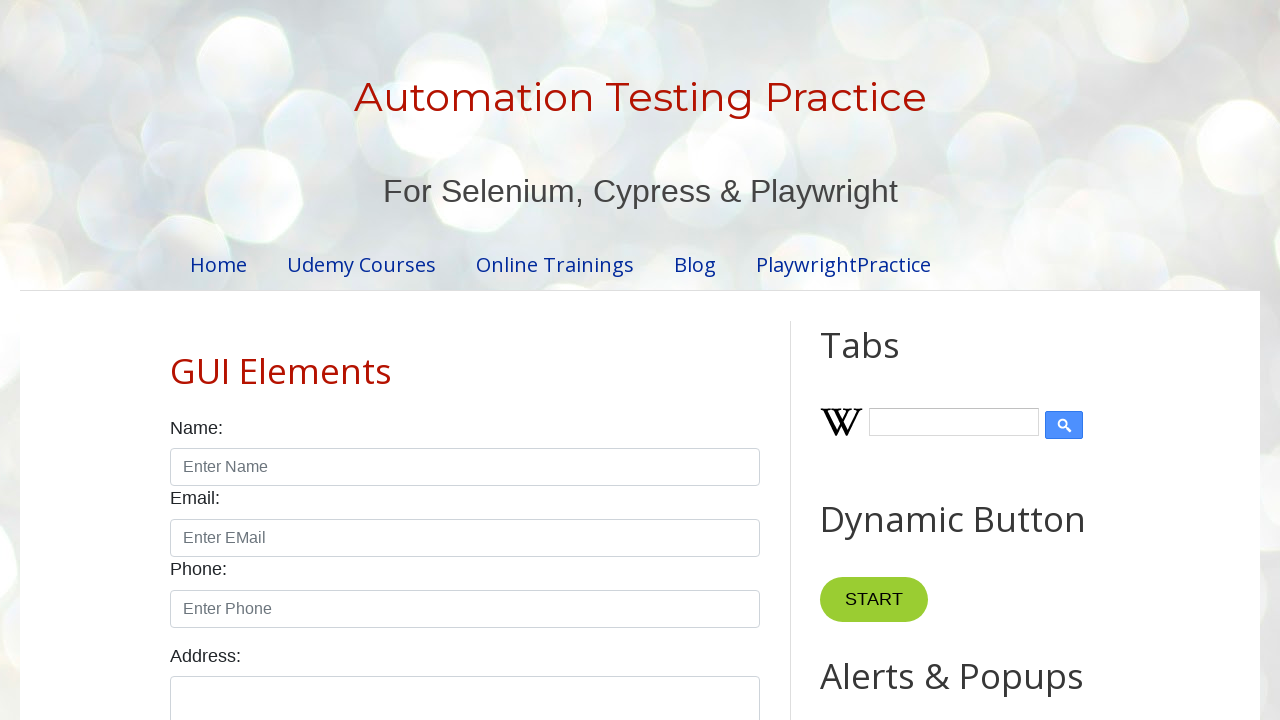

Waited for dropdown element with id 'animals' to be available
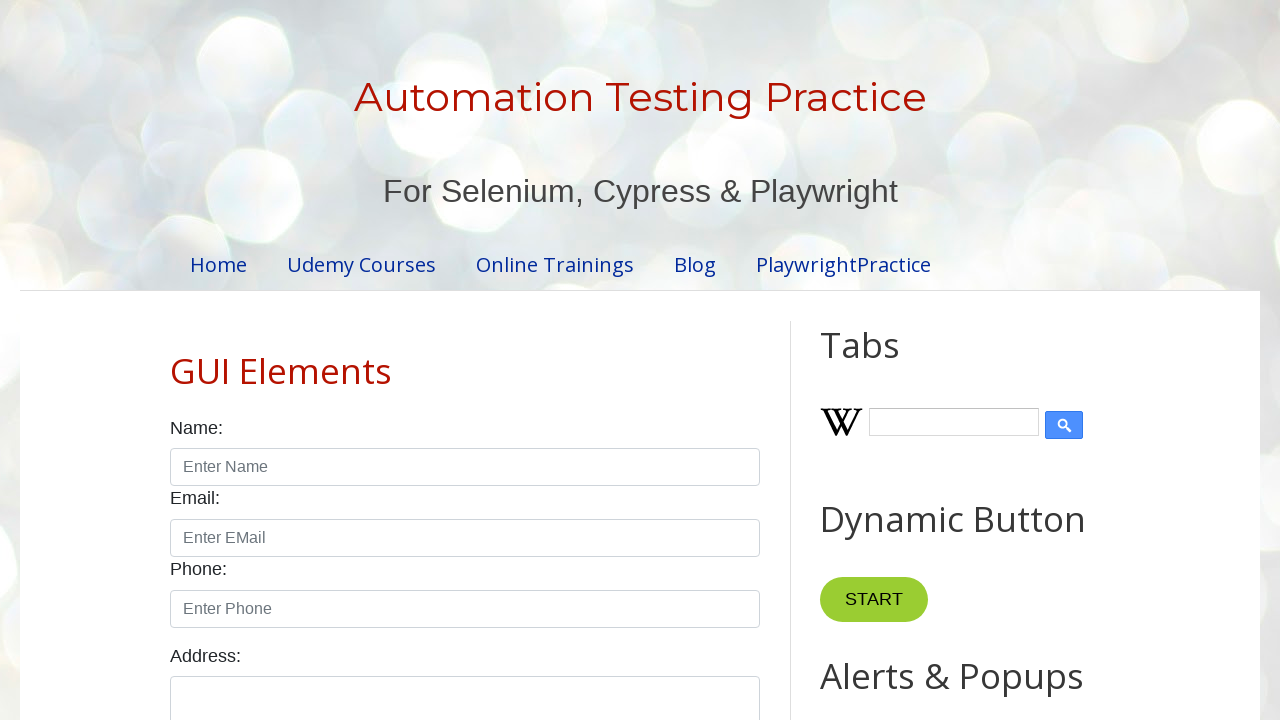

Retrieved all options from the dropdown
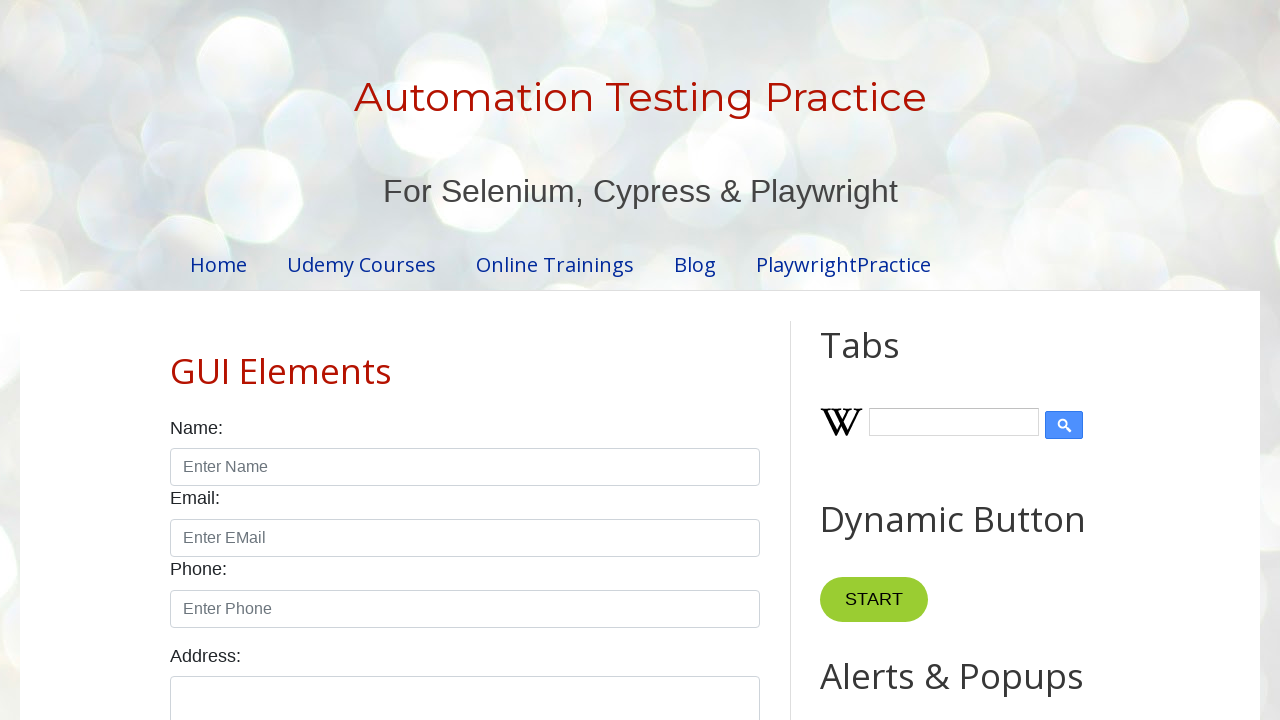

Verified dropdown contains 10 options
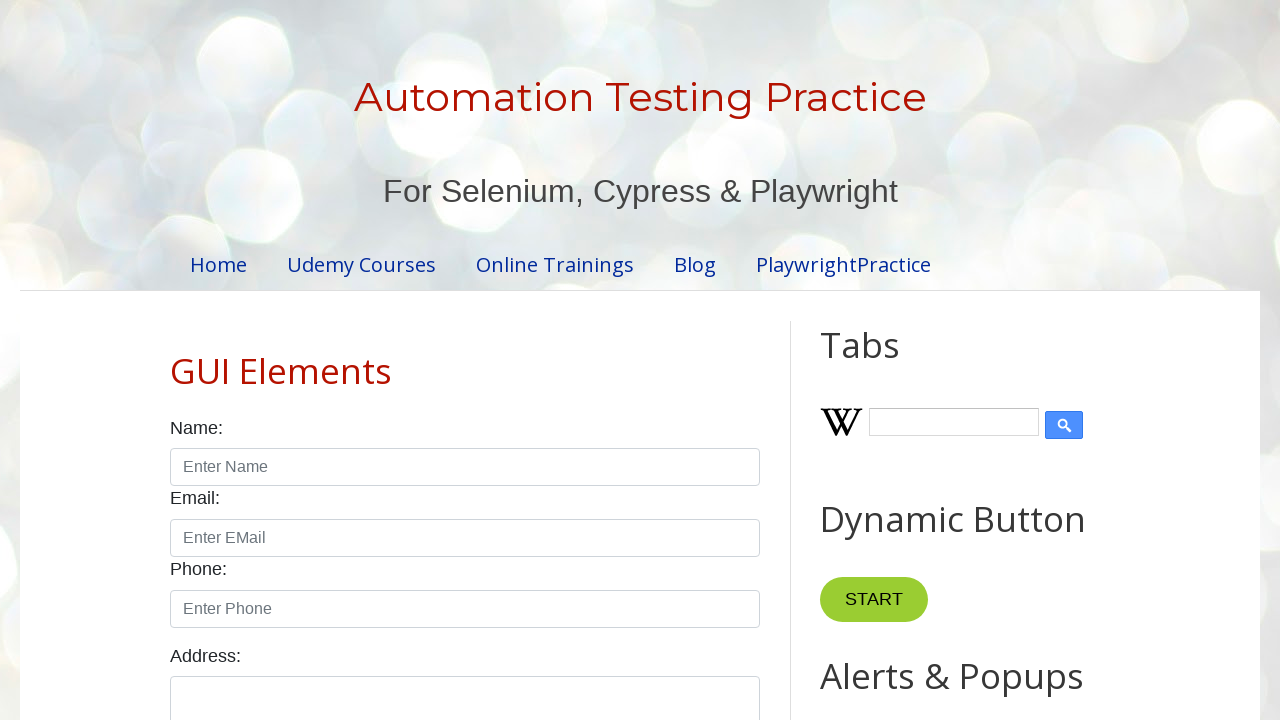

Clicked on the dropdown to open it at (465, 361) on #animals
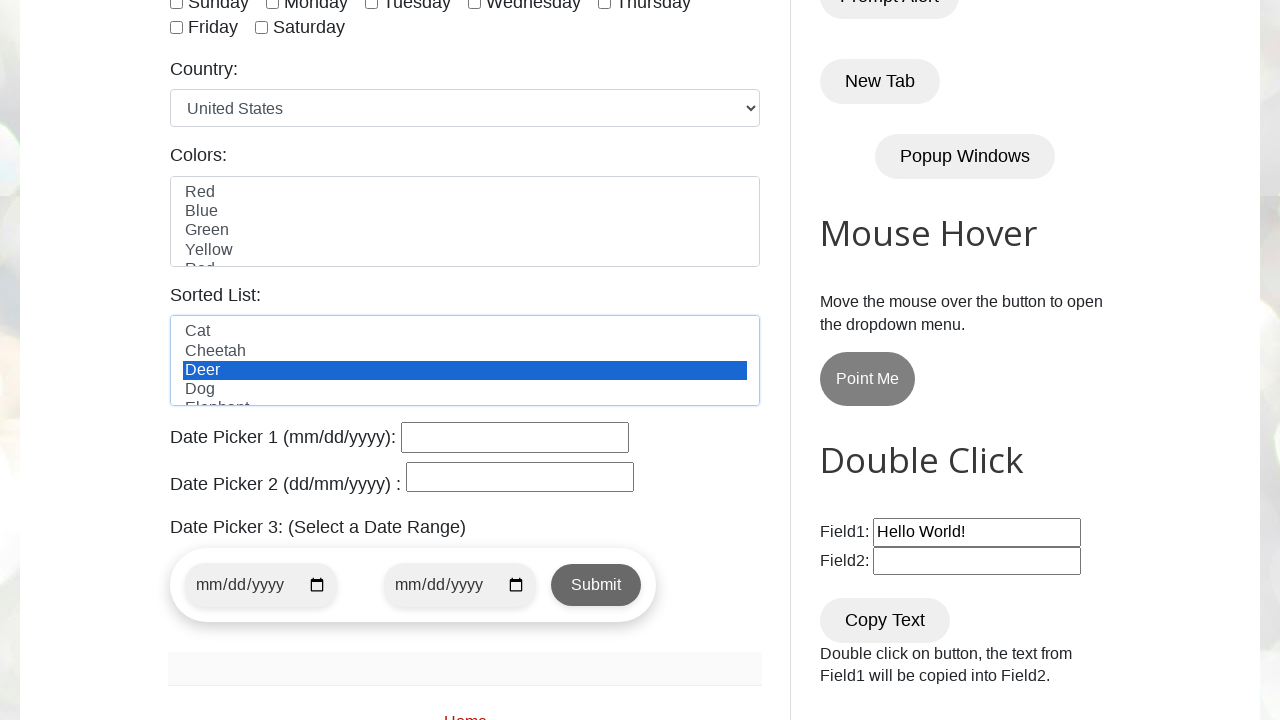

Selected option at index 1 from the dropdown on #animals
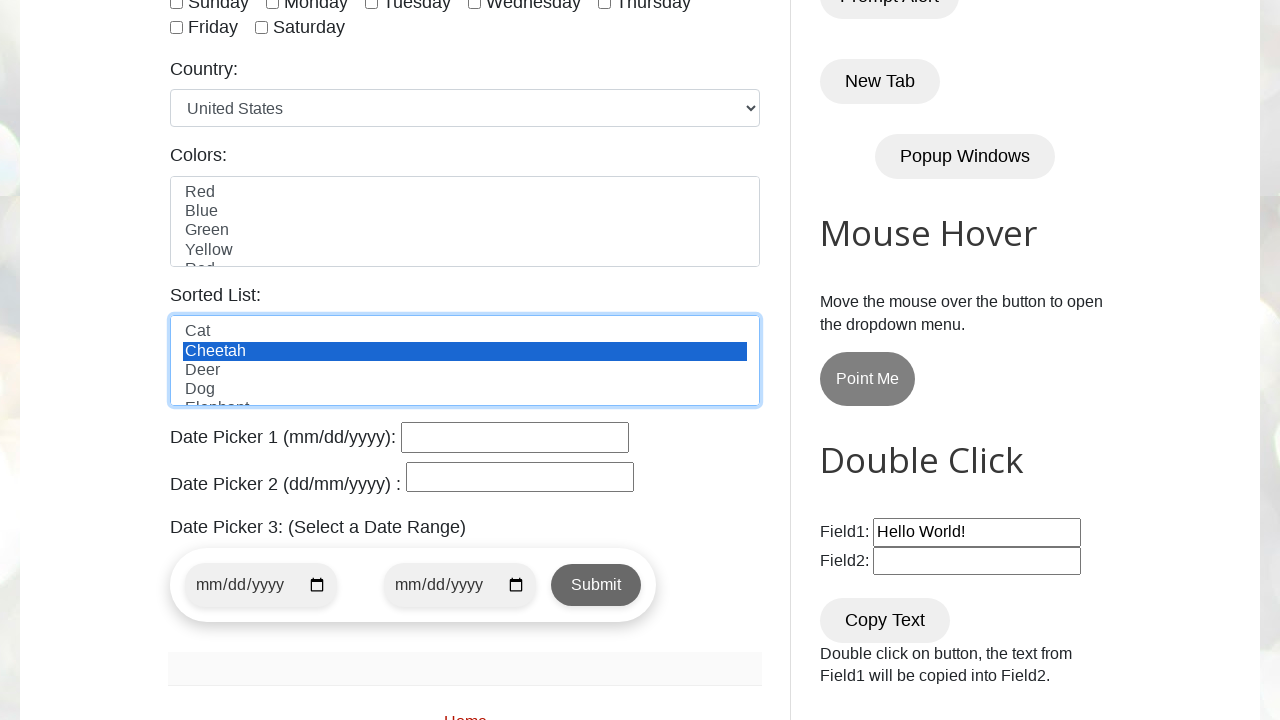

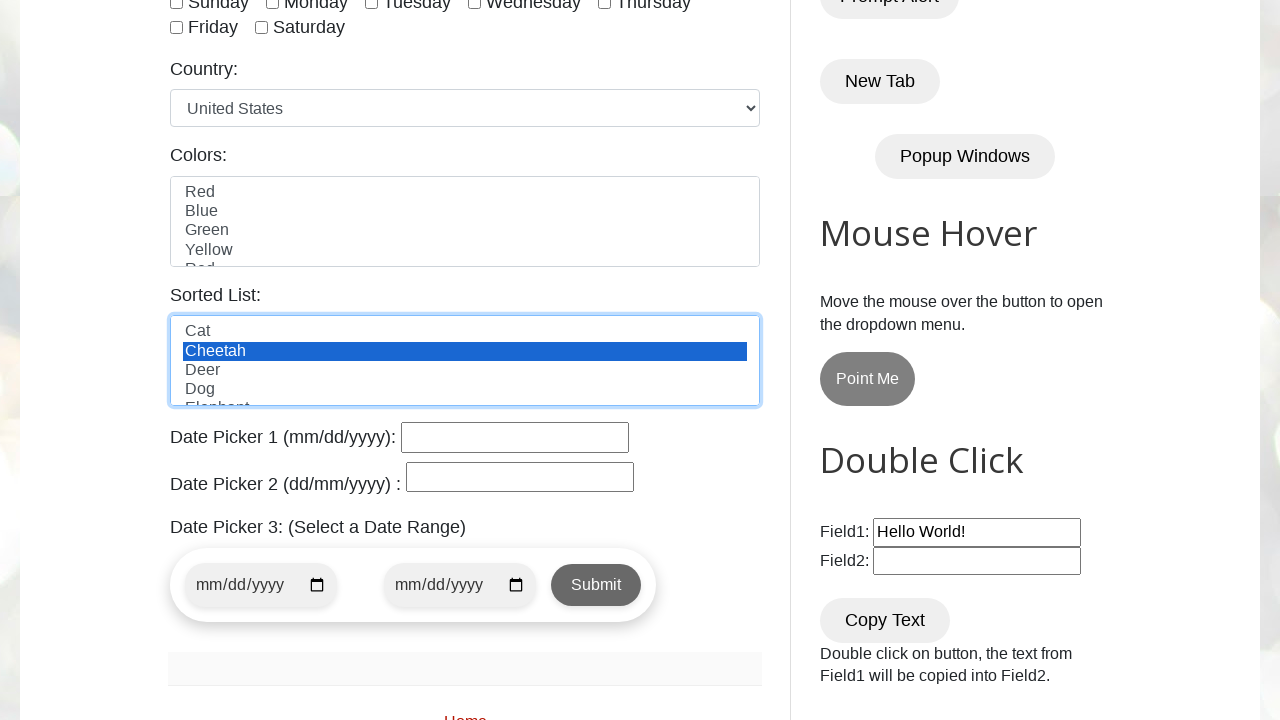